Tests JavaScript alert handling by clicking an alert button, waiting for the alert to appear, and accepting it

Starting URL: https://the-internet.herokuapp.com/javascript_alerts

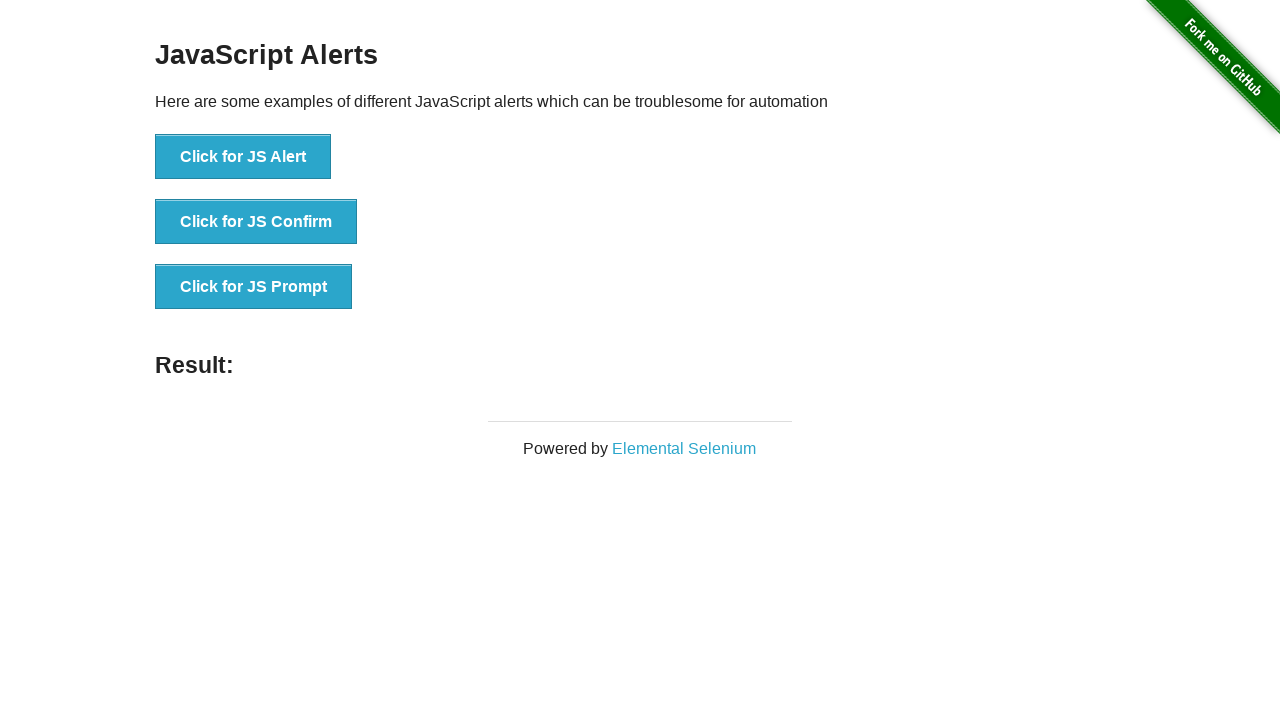

Clicked the first alert button using XPath at (243, 157) on xpath=//*[@id='content']/div/ul/li[1]/button
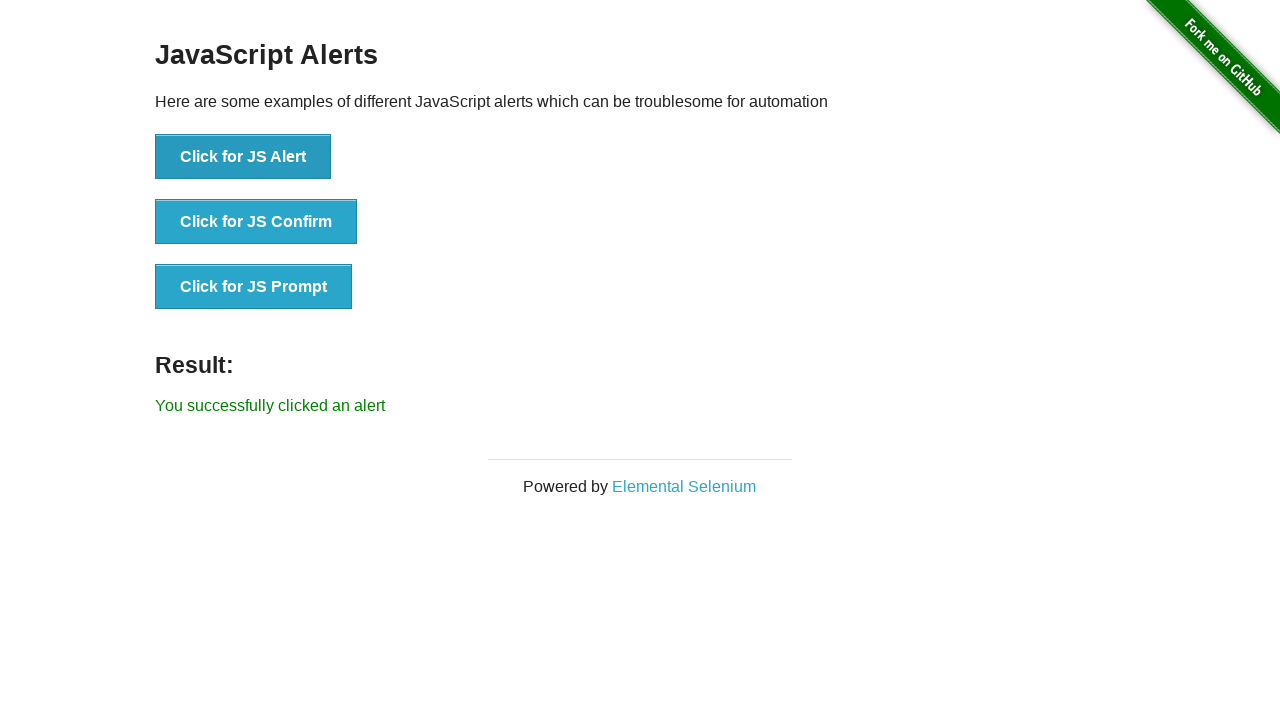

Set up dialog handler to accept alerts
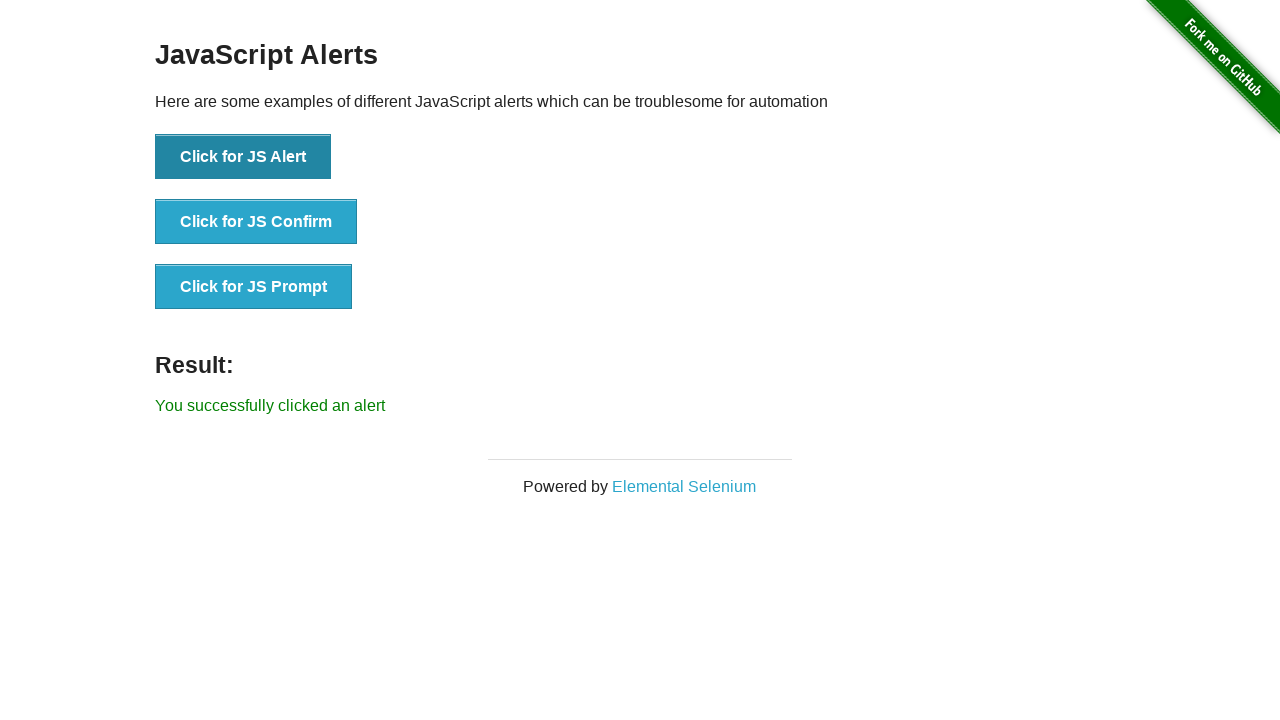

Configured custom dialog handler with message logging
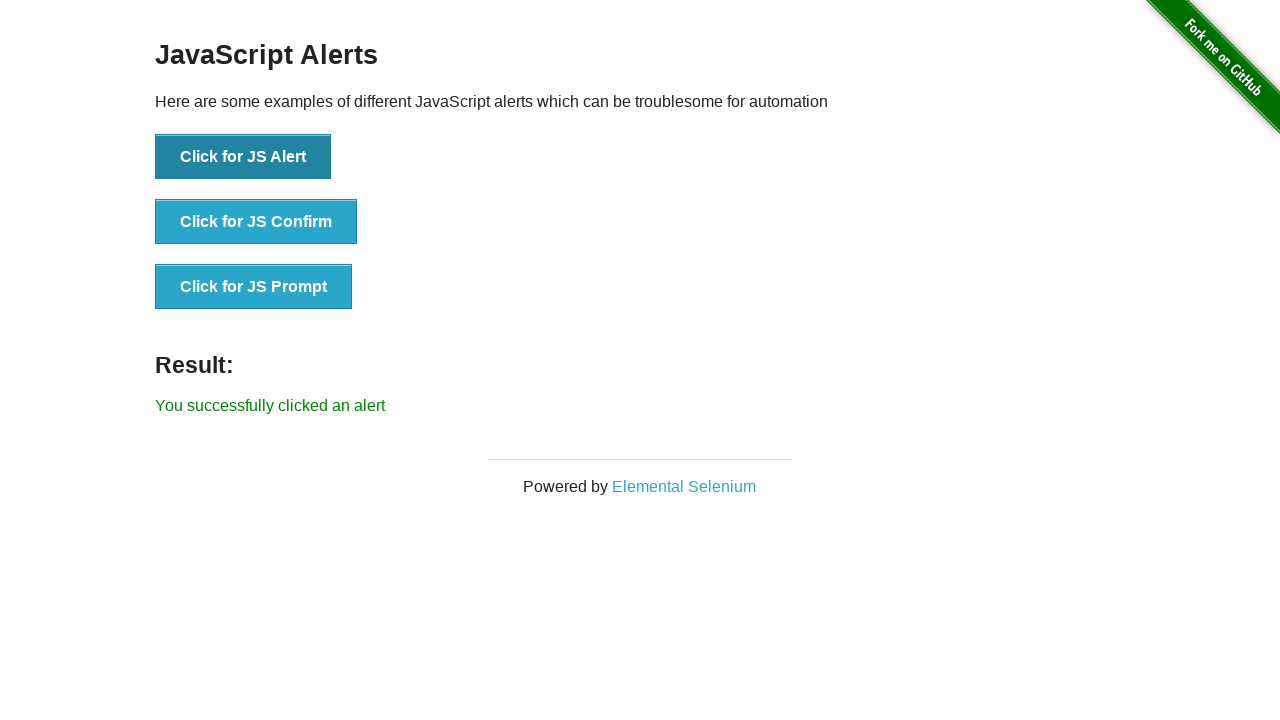

Clicked the 'Click for JS Alert' button to trigger the JavaScript alert at (243, 157) on button:has-text('Click for JS Alert')
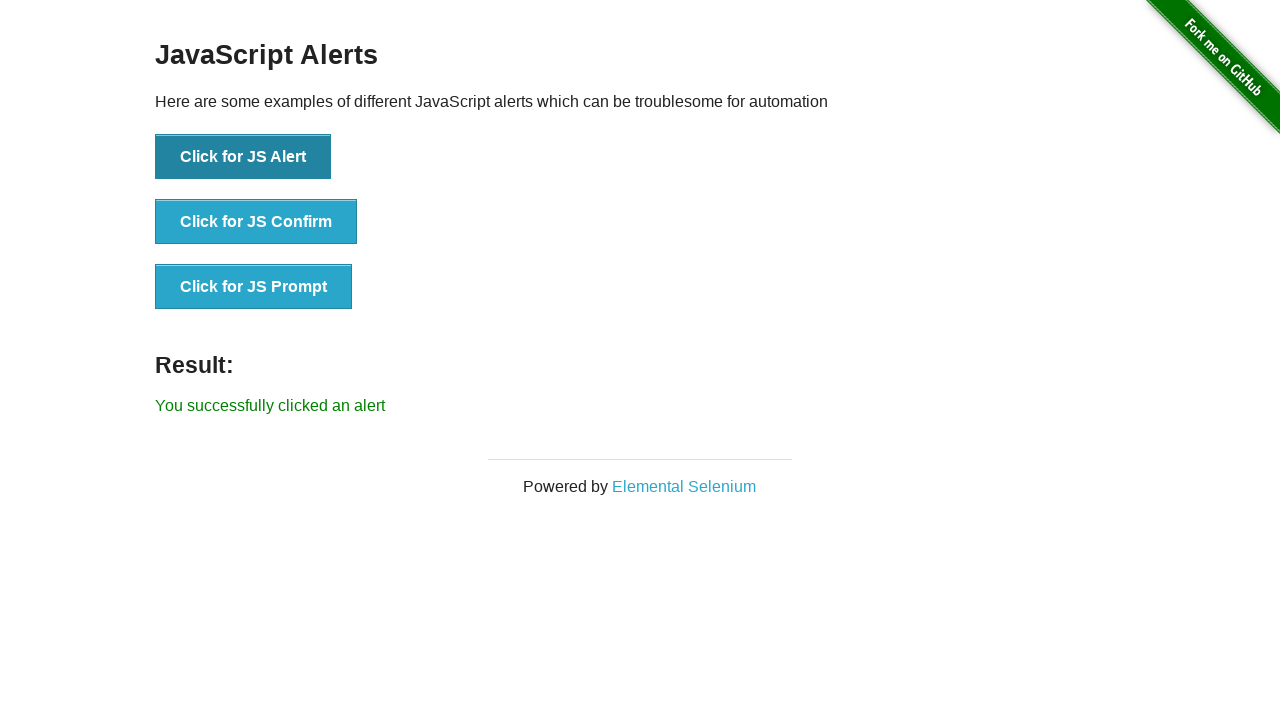

Alert was accepted and result element loaded
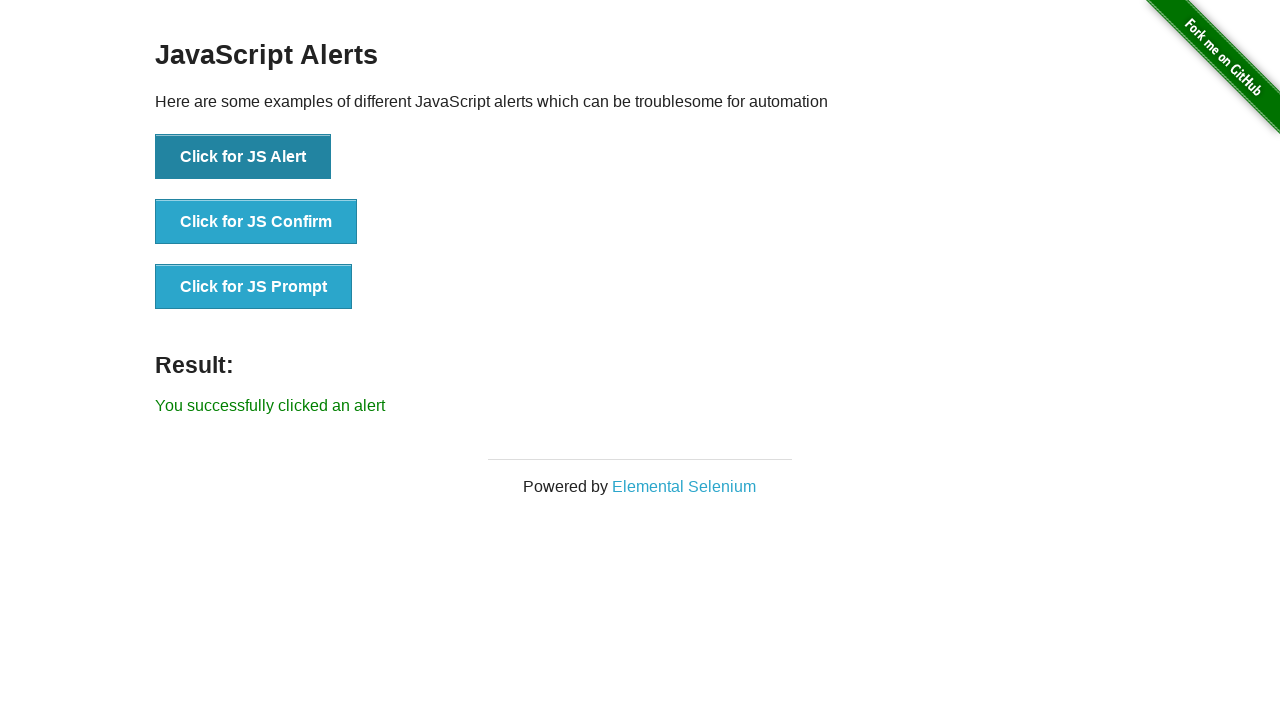

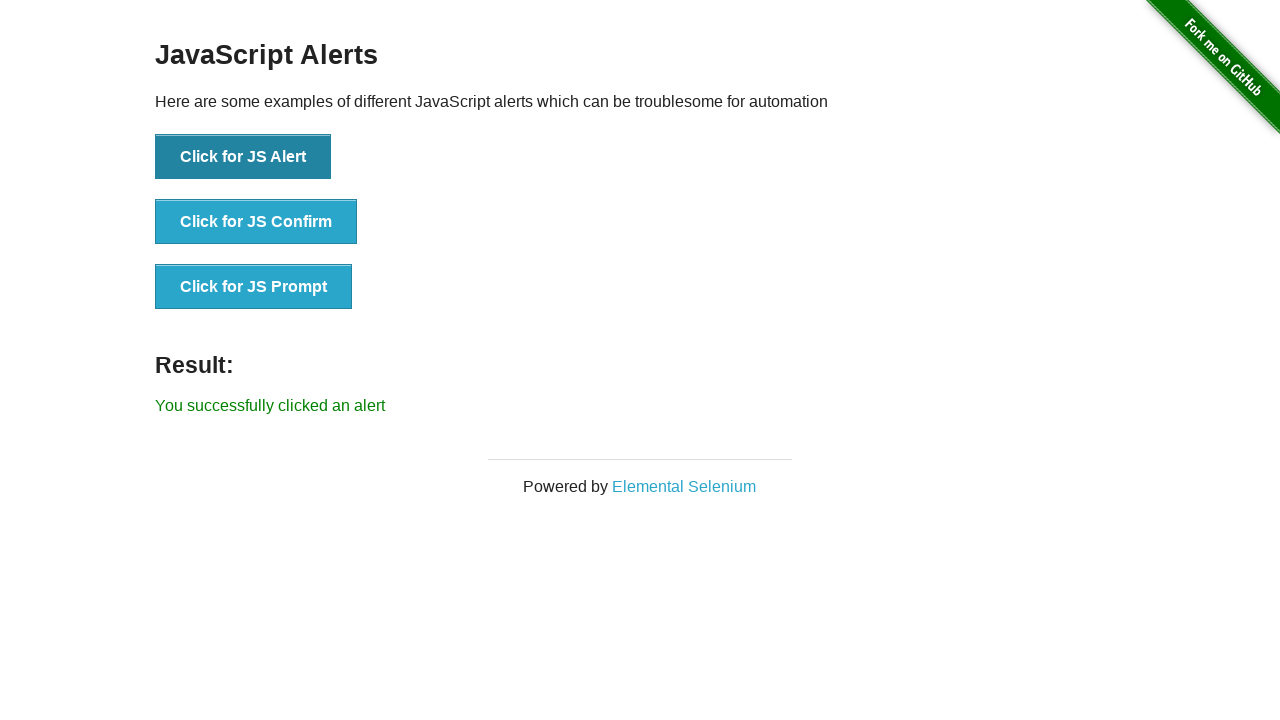